Tests checkbox selection, dropdown selection, text input, and alert handling on a practice page by clicking a checkbox, selecting the corresponding option in a dropdown, entering text, and triggering an alert.

Starting URL: http://qaclickacademy.com/practice.php

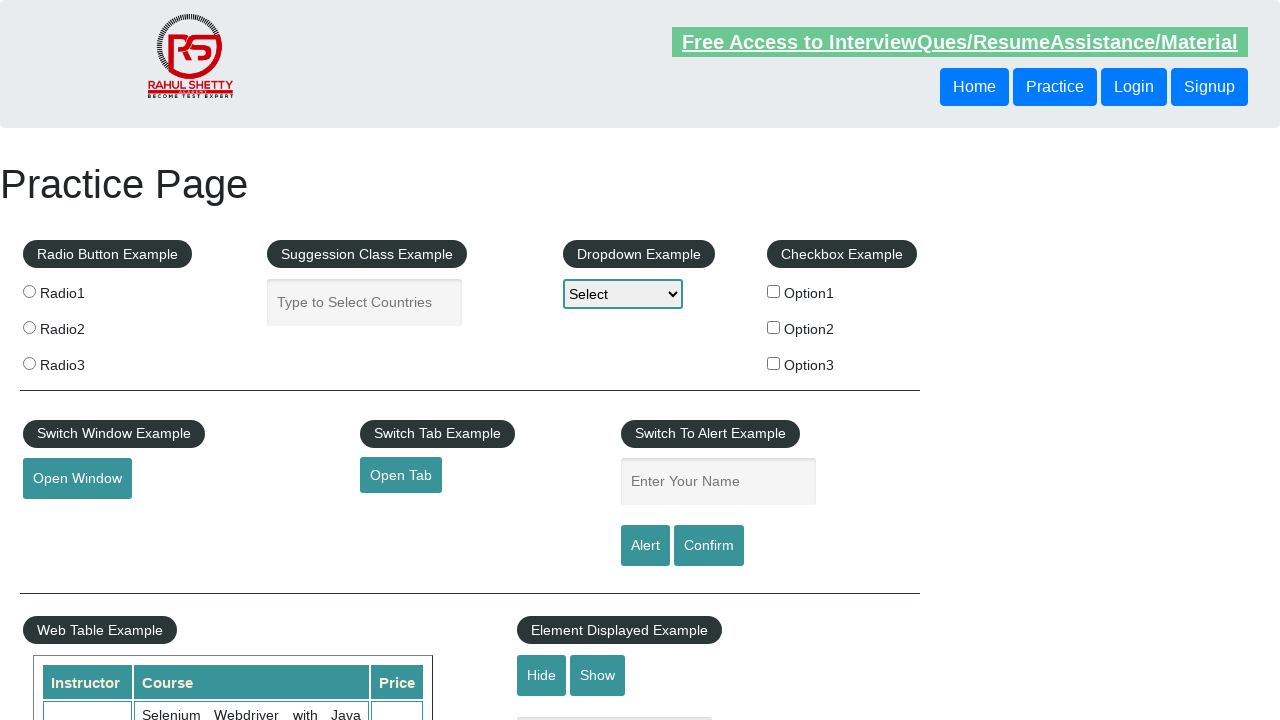

Clicked the second checkbox option at (774, 327) on xpath=//*[@id='checkbox-example']/fieldset/label[2]/input
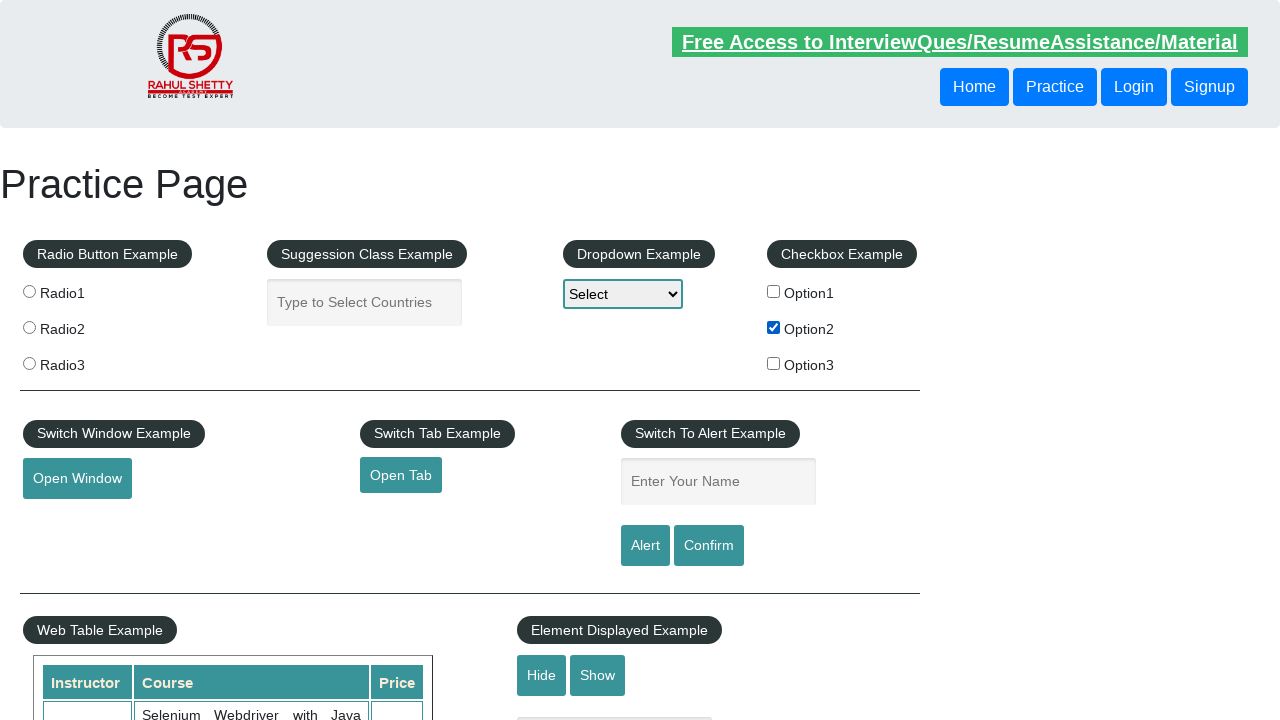

Retrieved checkbox label text: 'Option2'
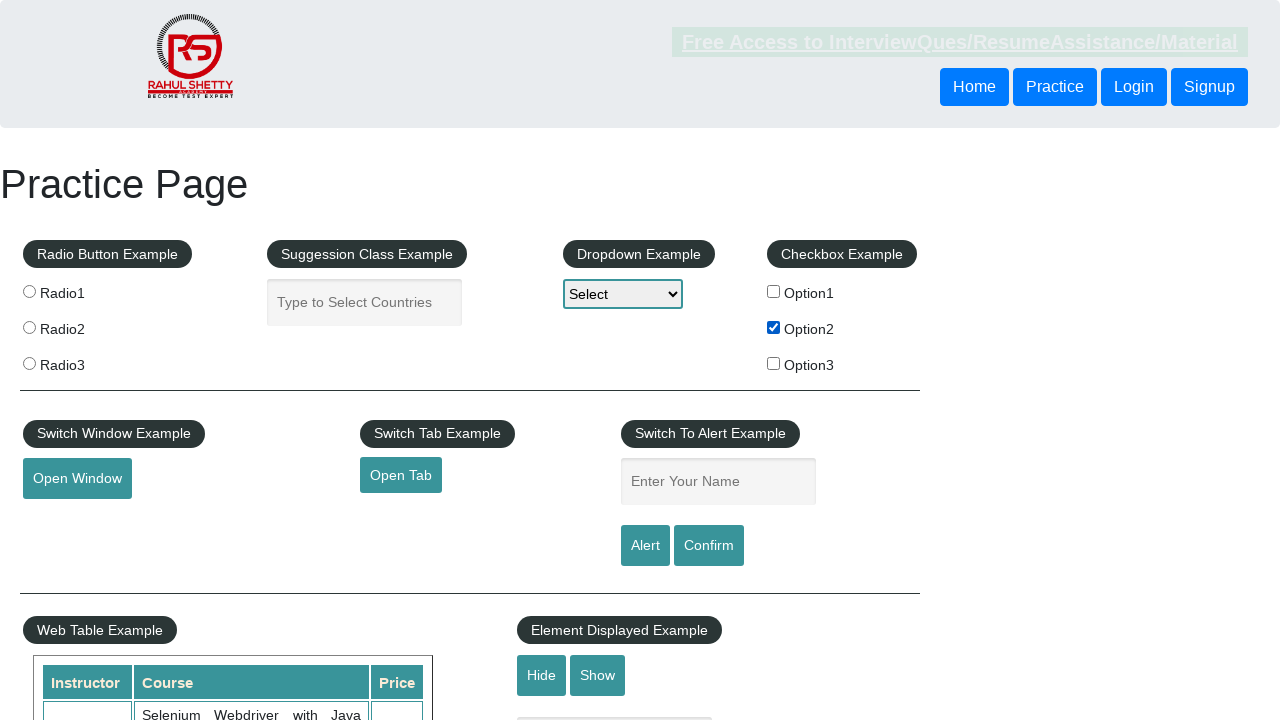

Selected 'Option2' option in dropdown on #dropdown-class-example
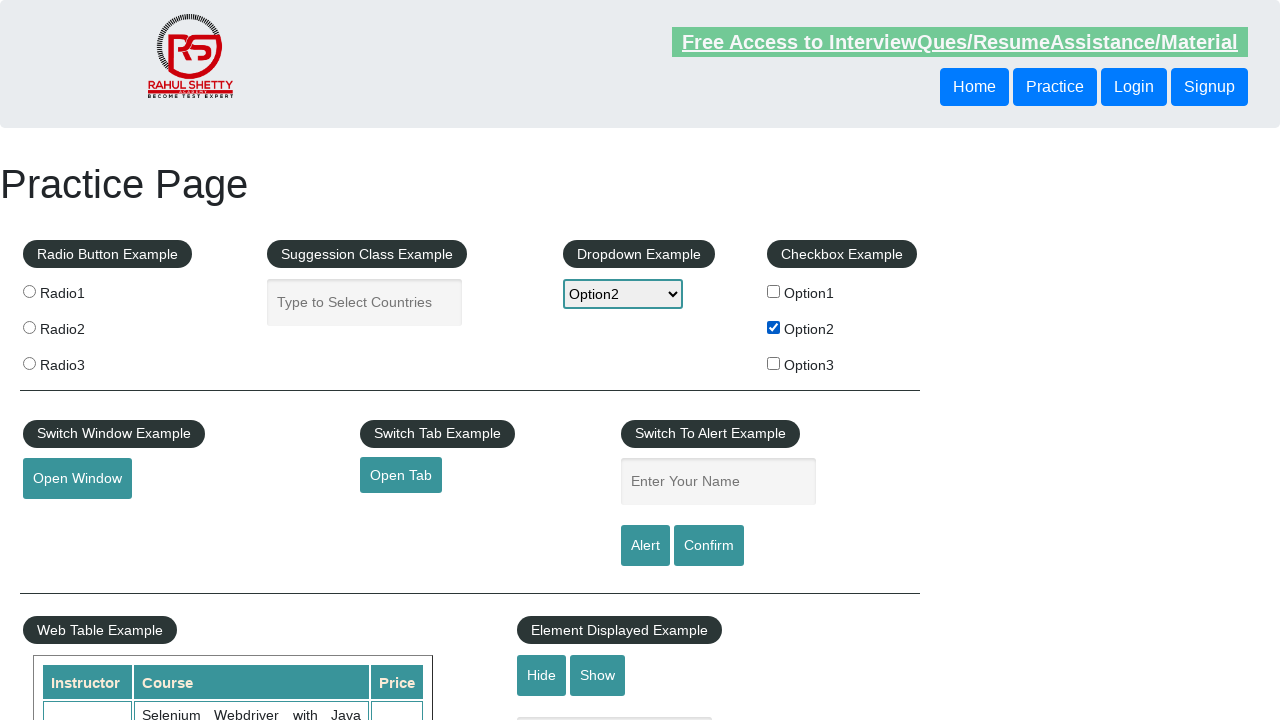

Filled name input field with 'Option2' on input[name='enter-name']
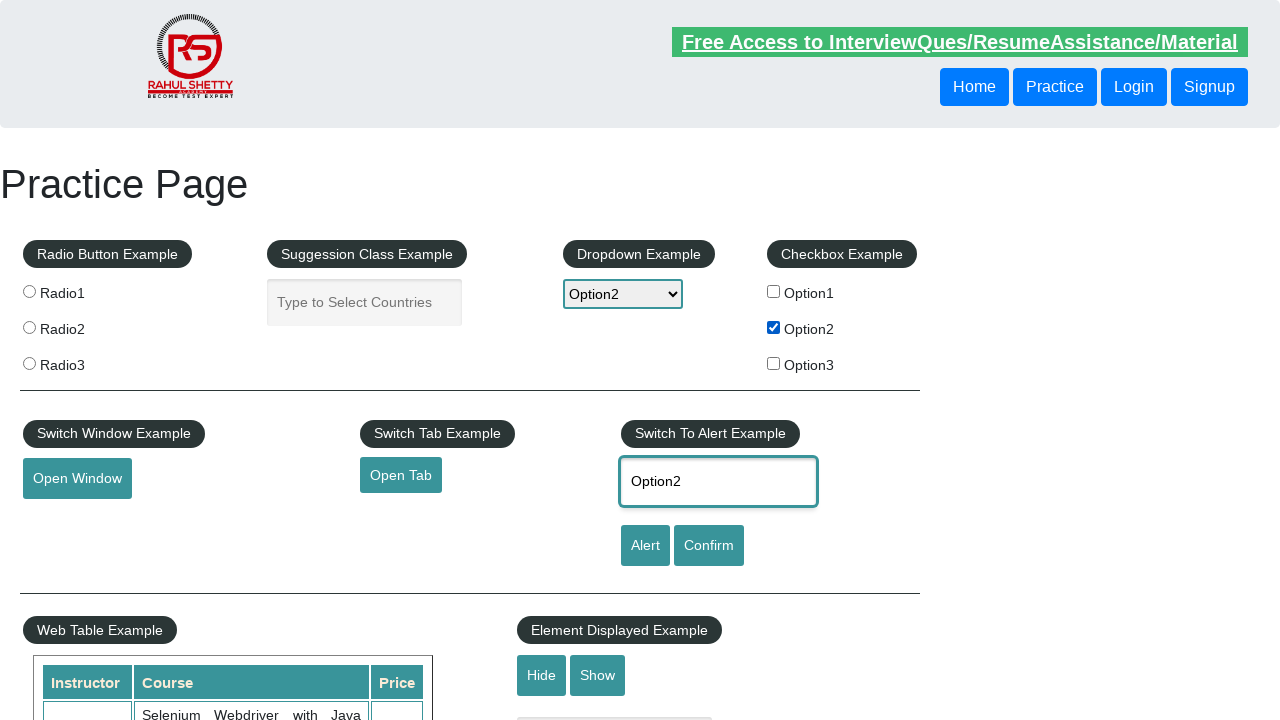

Clicked the alert button at (645, 546) on #alertbtn
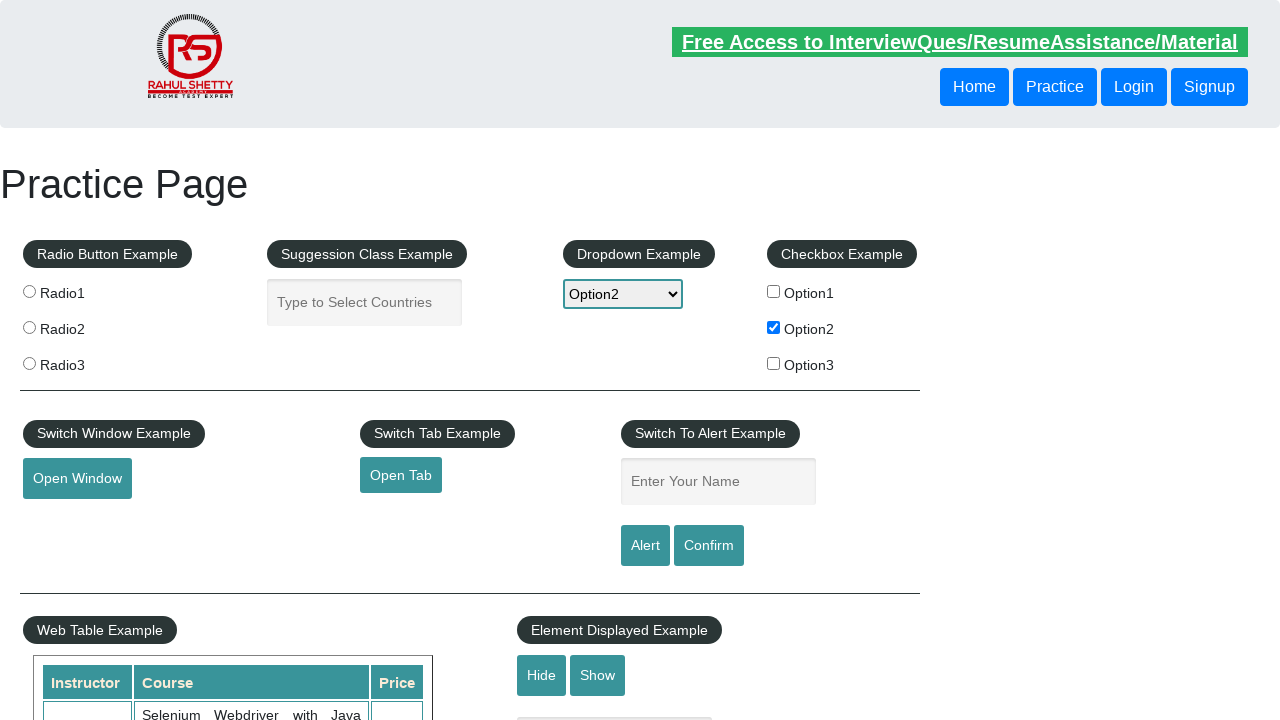

Set up alert dialog handler to accept alerts
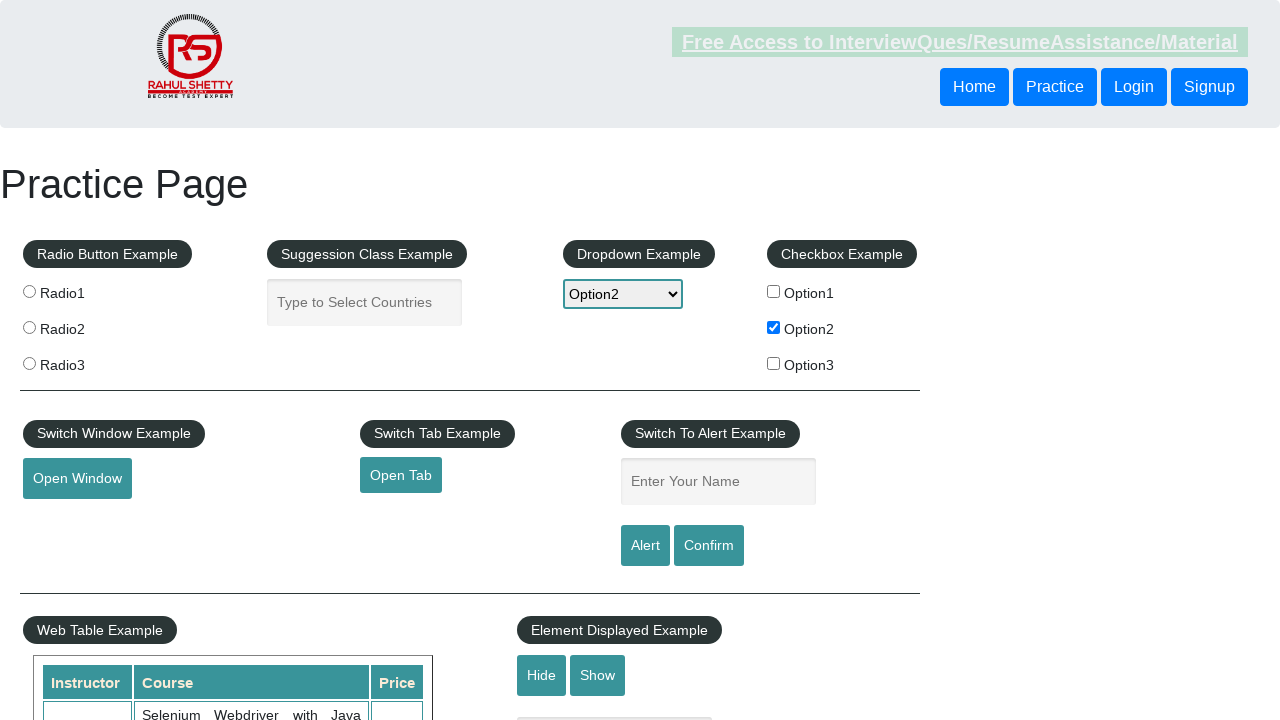

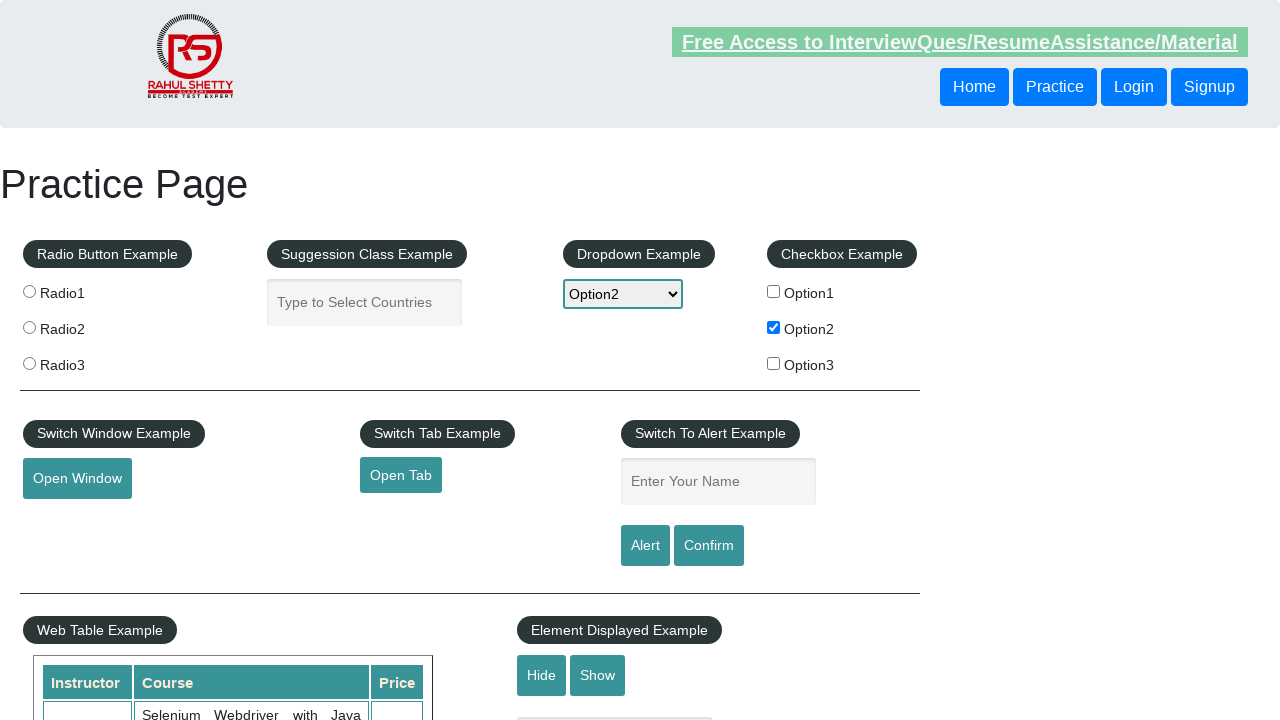